Tests the add/remove elements functionality by clicking the add button twice to create two delete buttons, then removing one and verifying the count

Starting URL: http://the-internet.herokuapp.com/

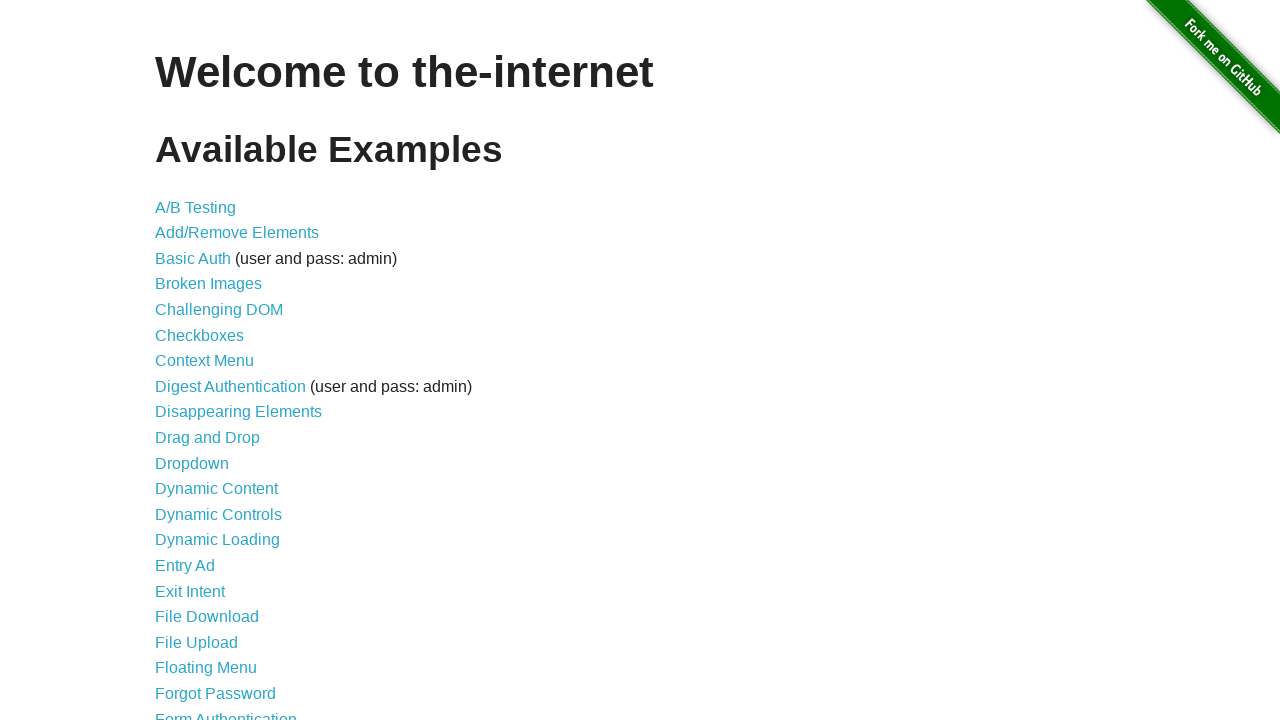

Clicked on Add/Remove Elements link at (237, 233) on xpath=//*[@id="content"]/ul/li[2]/a
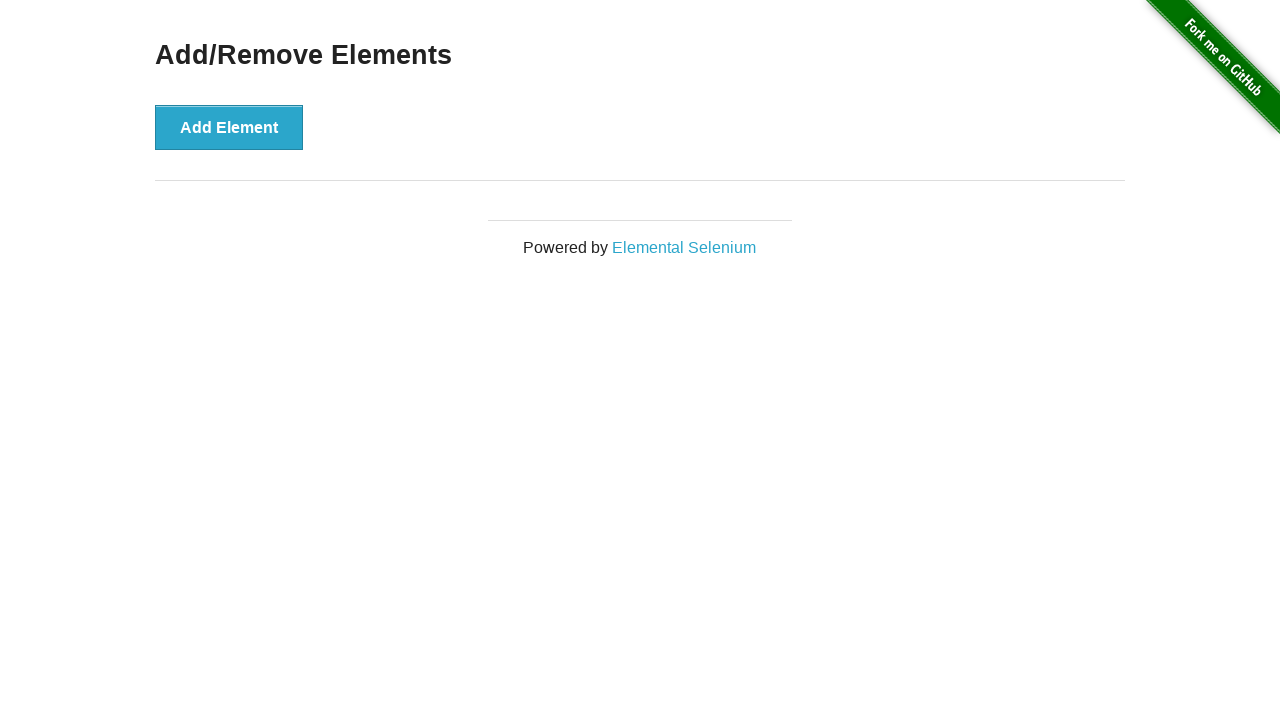

Clicked Add Element button (first time) at (229, 127) on xpath=//*[@id="content"]/div/button
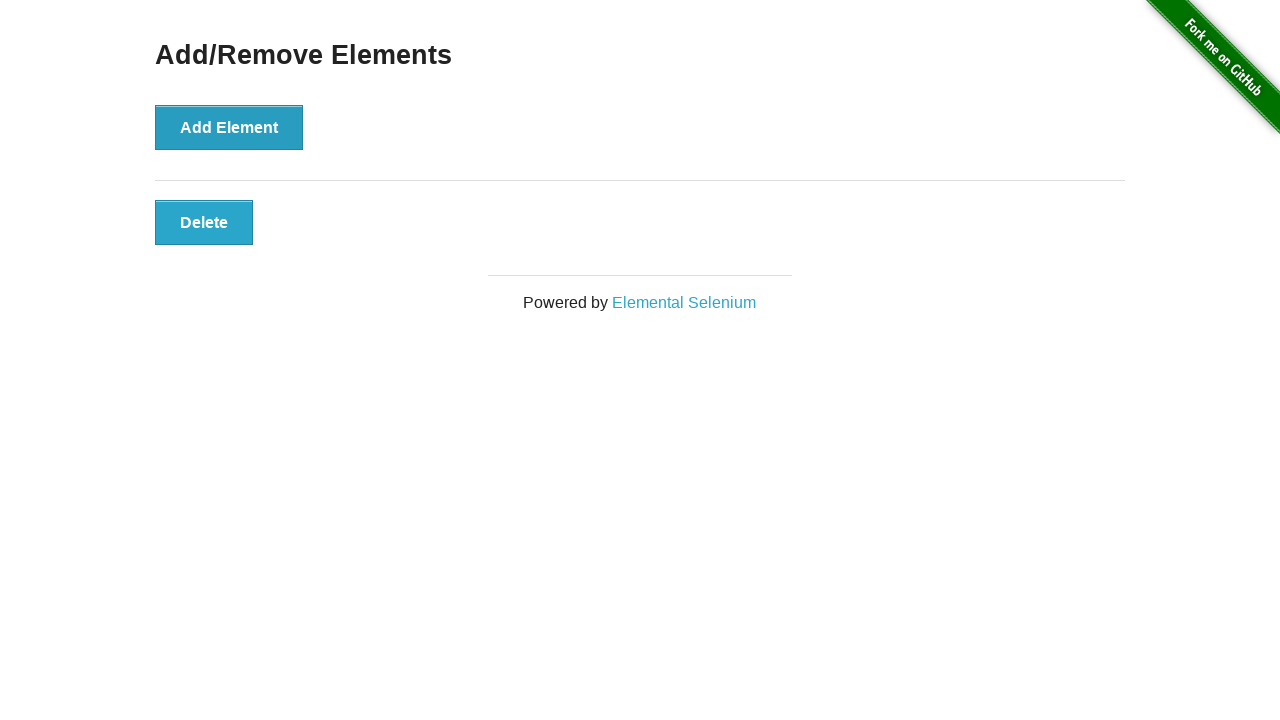

Clicked Add Element button (second time) at (229, 127) on xpath=//*[@id="content"]/div/button
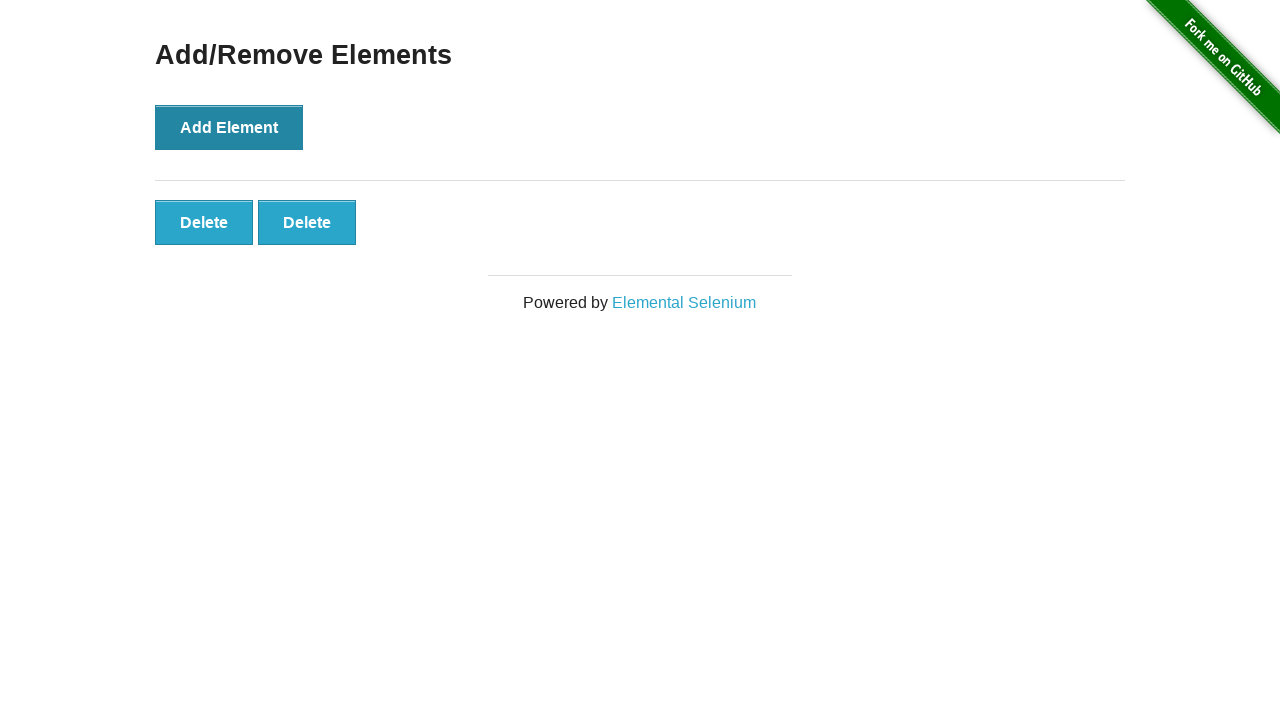

Verified two Delete buttons exist
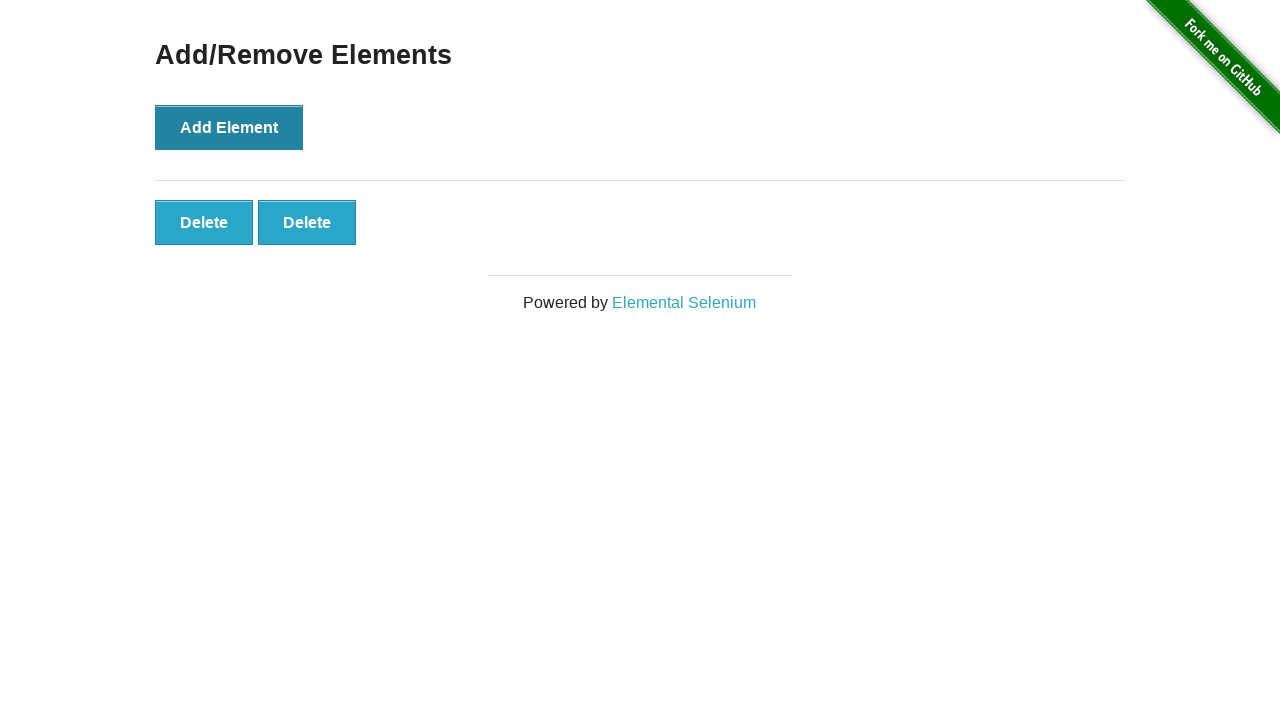

Clicked the first Delete button at (204, 222) on xpath=//button[text()='Delete'] >> nth=0
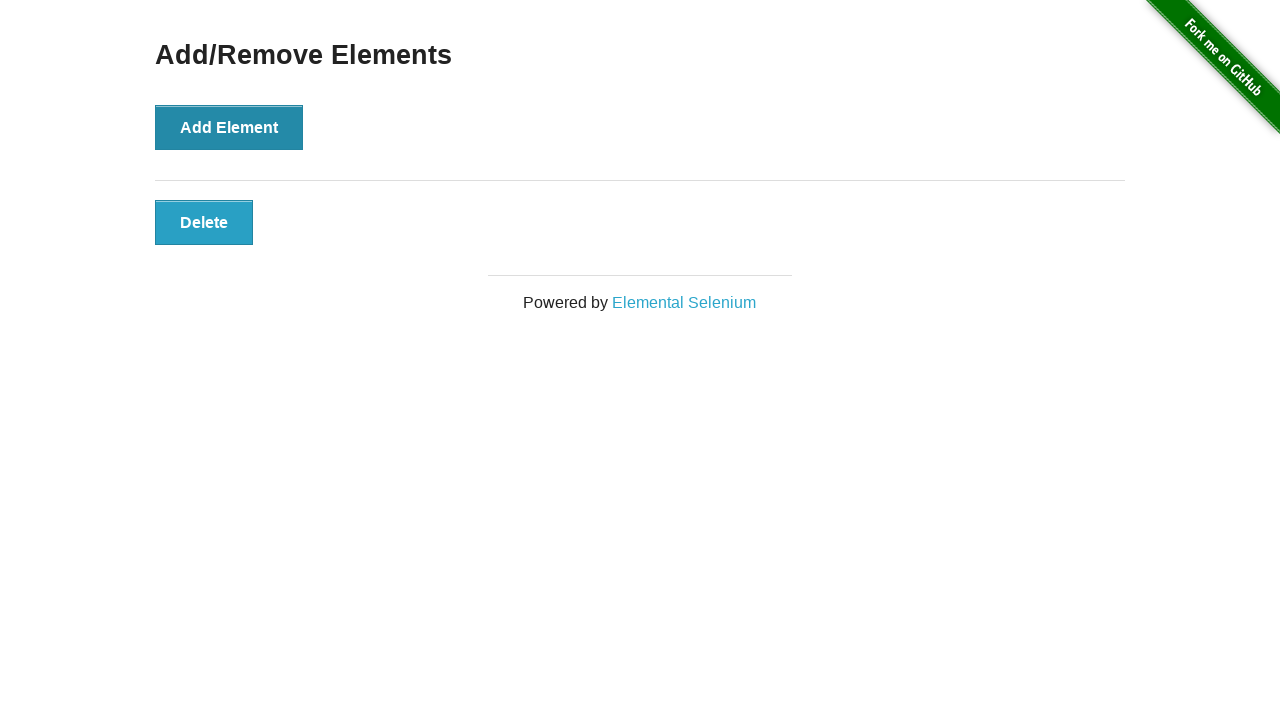

Verified only one Delete button remains
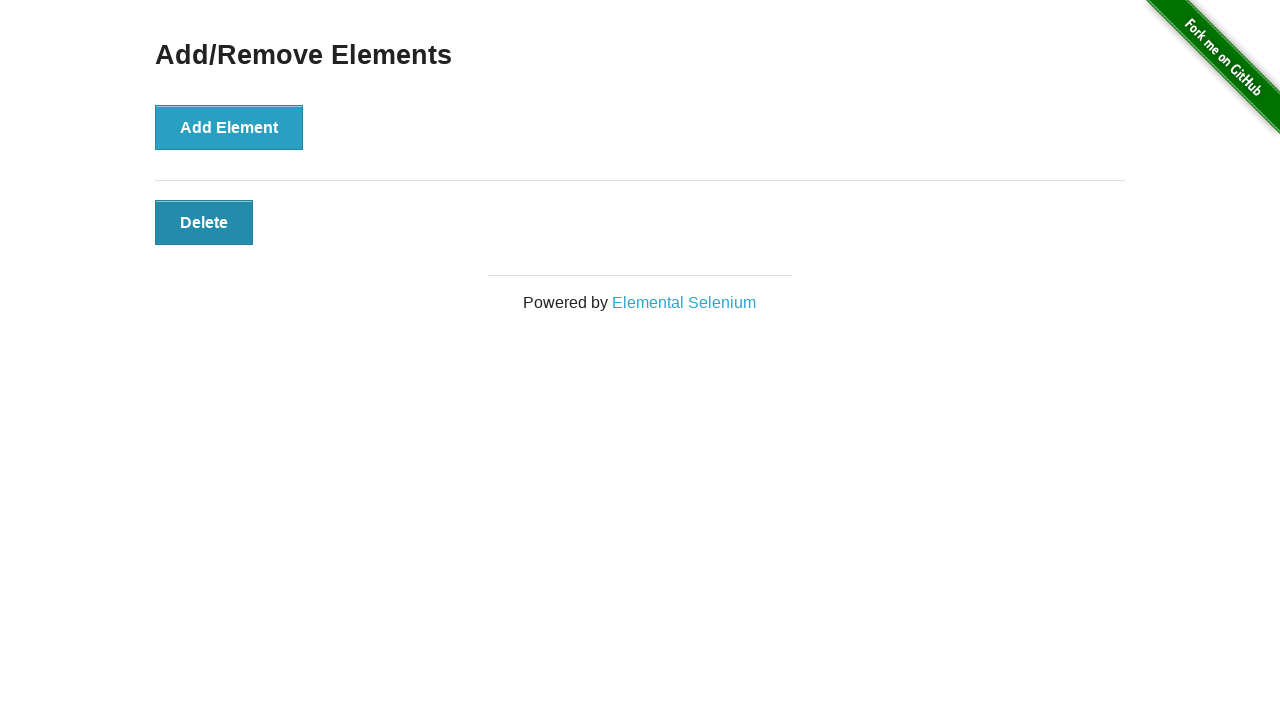

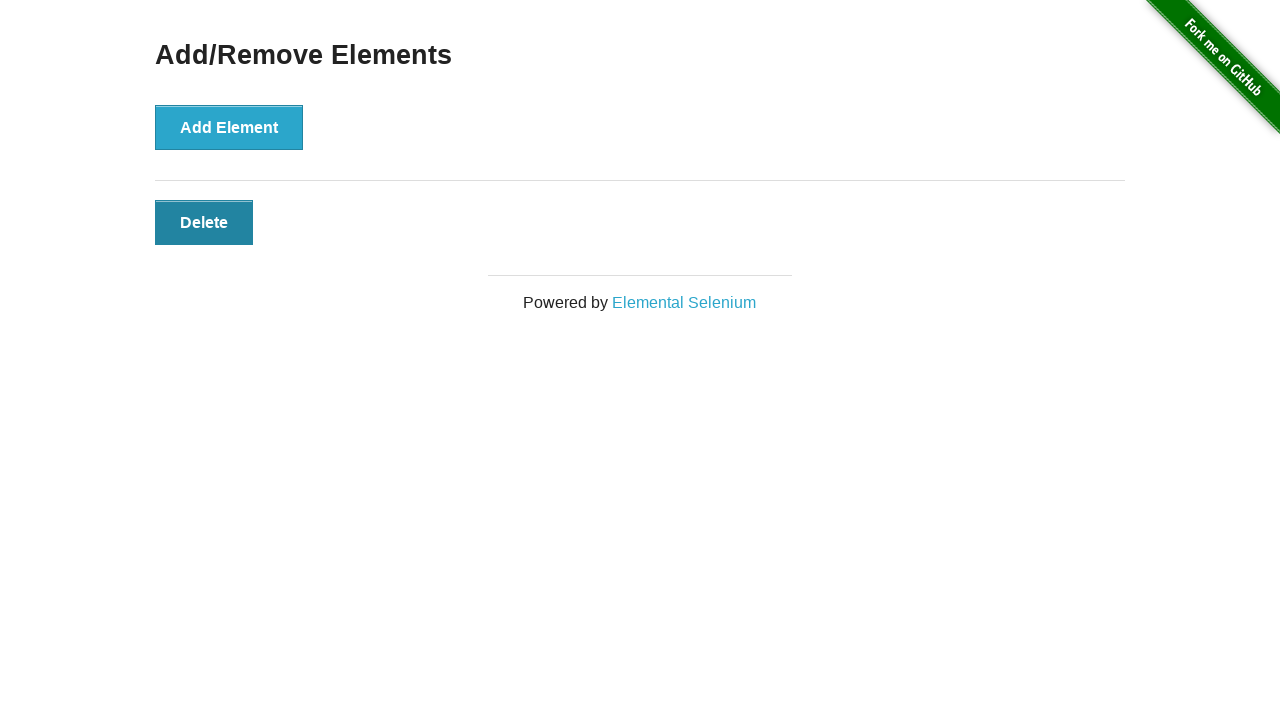